Tests editing a todo item by double-clicking, changing text, and pressing Enter

Starting URL: https://demo.playwright.dev/todomvc

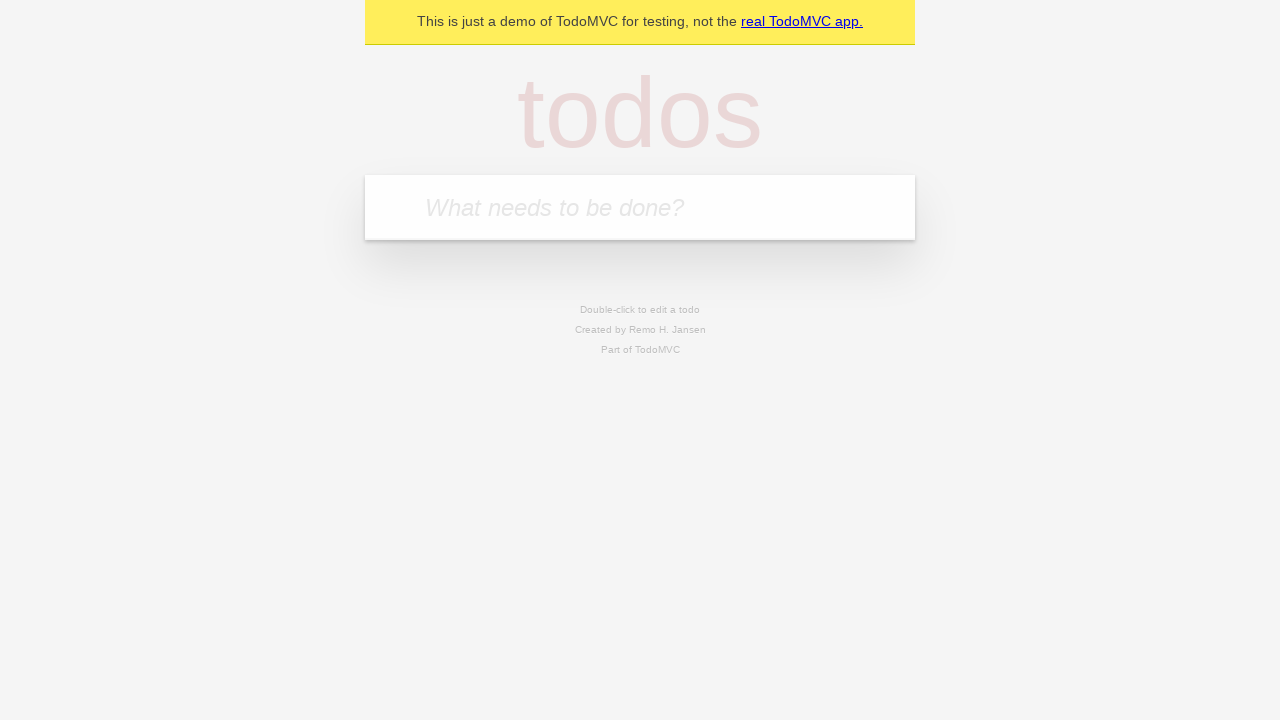

Filled new todo input with 'buy some cheese' on .new-todo
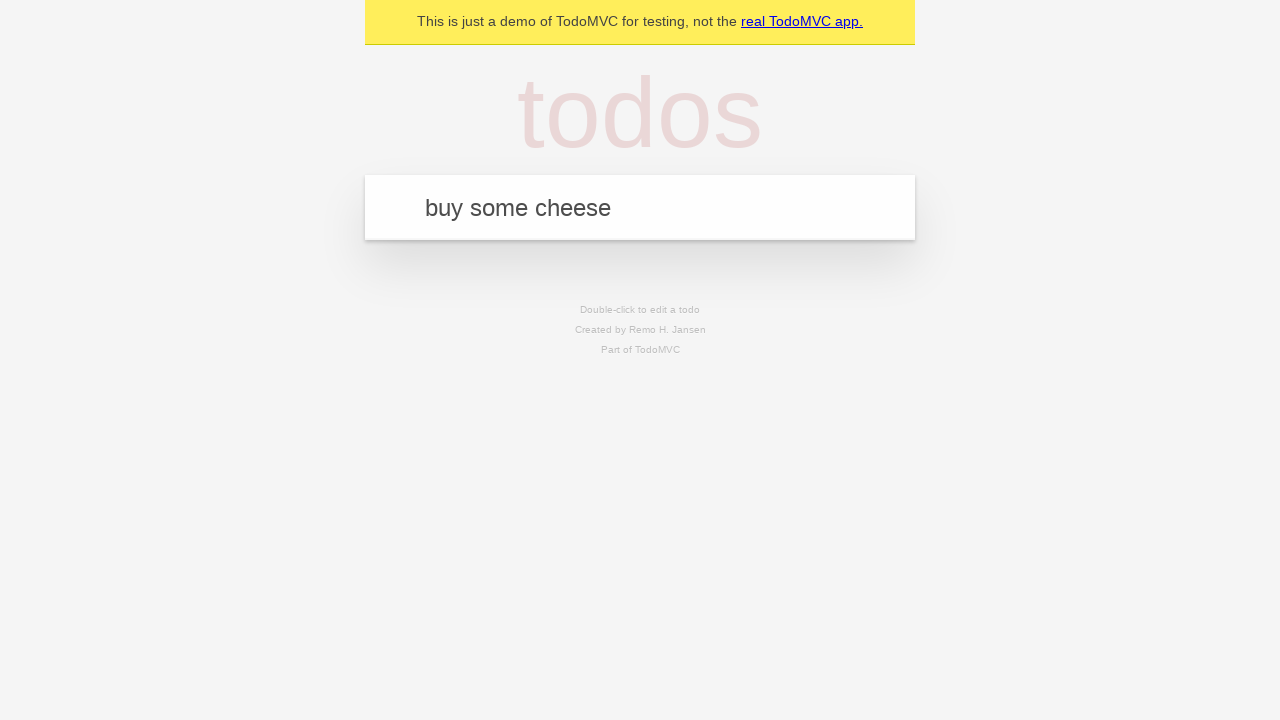

Pressed Enter to create first todo on .new-todo
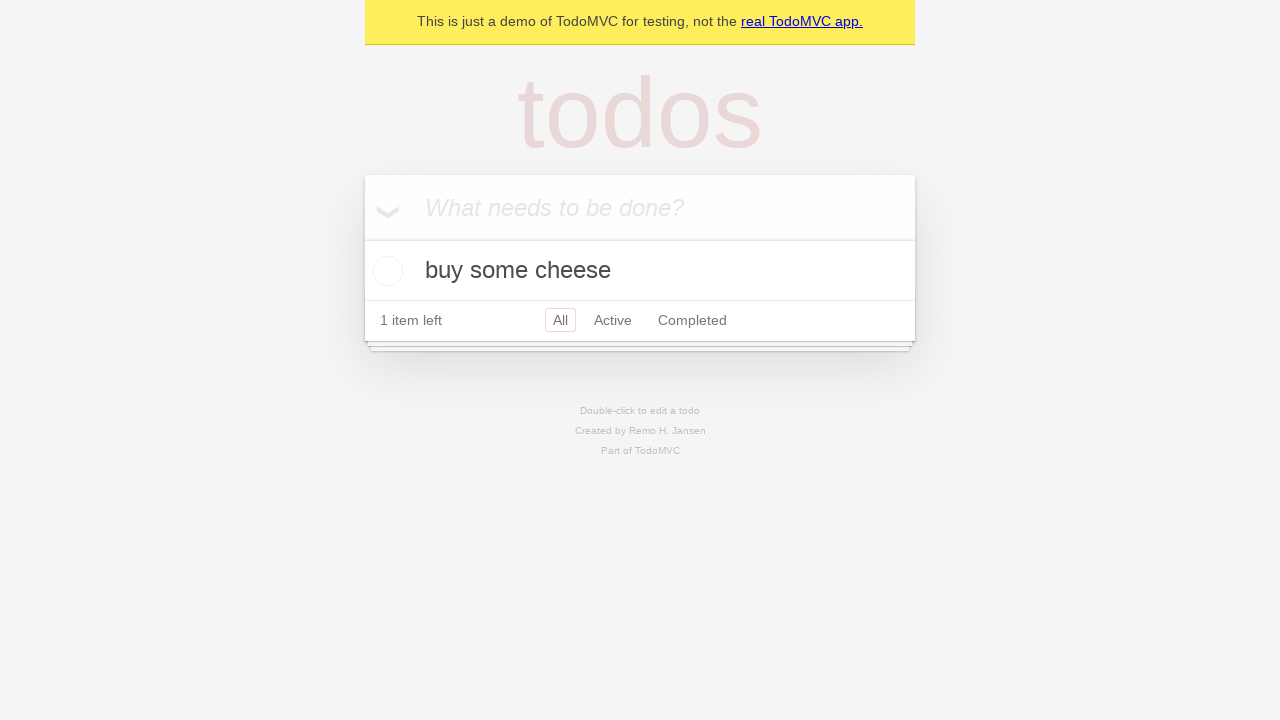

Filled new todo input with 'feed the cat' on .new-todo
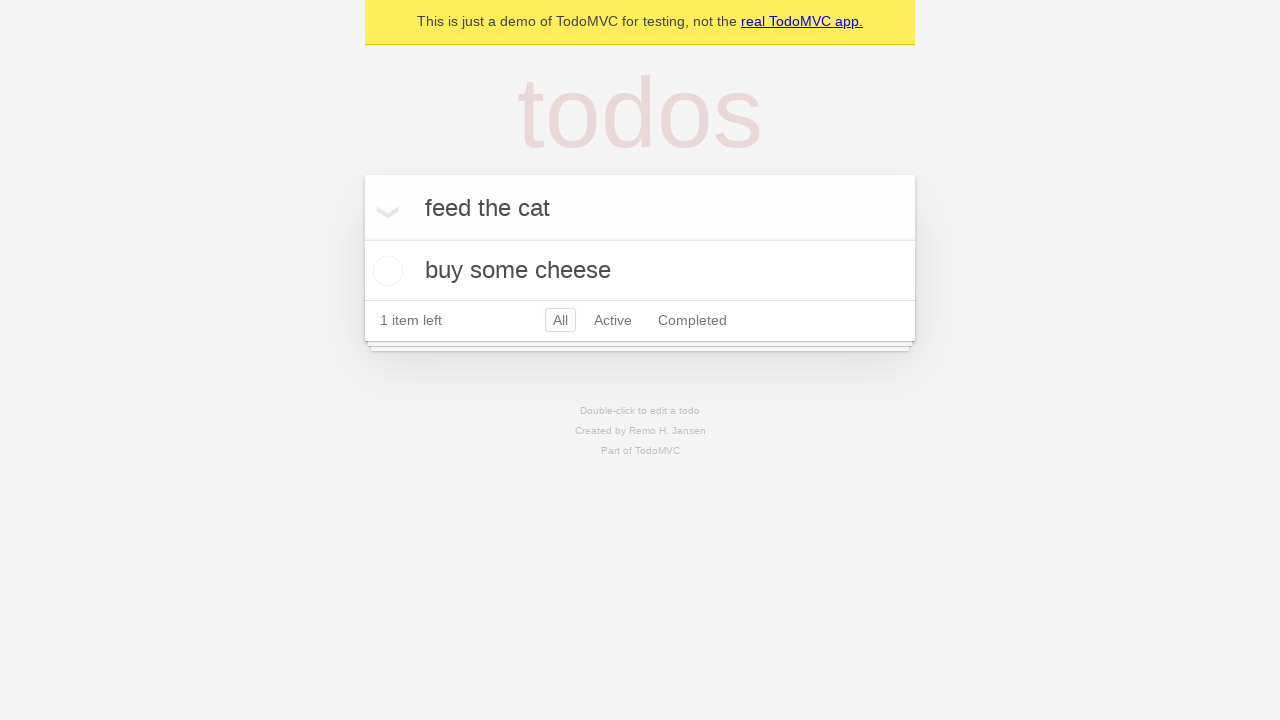

Pressed Enter to create second todo on .new-todo
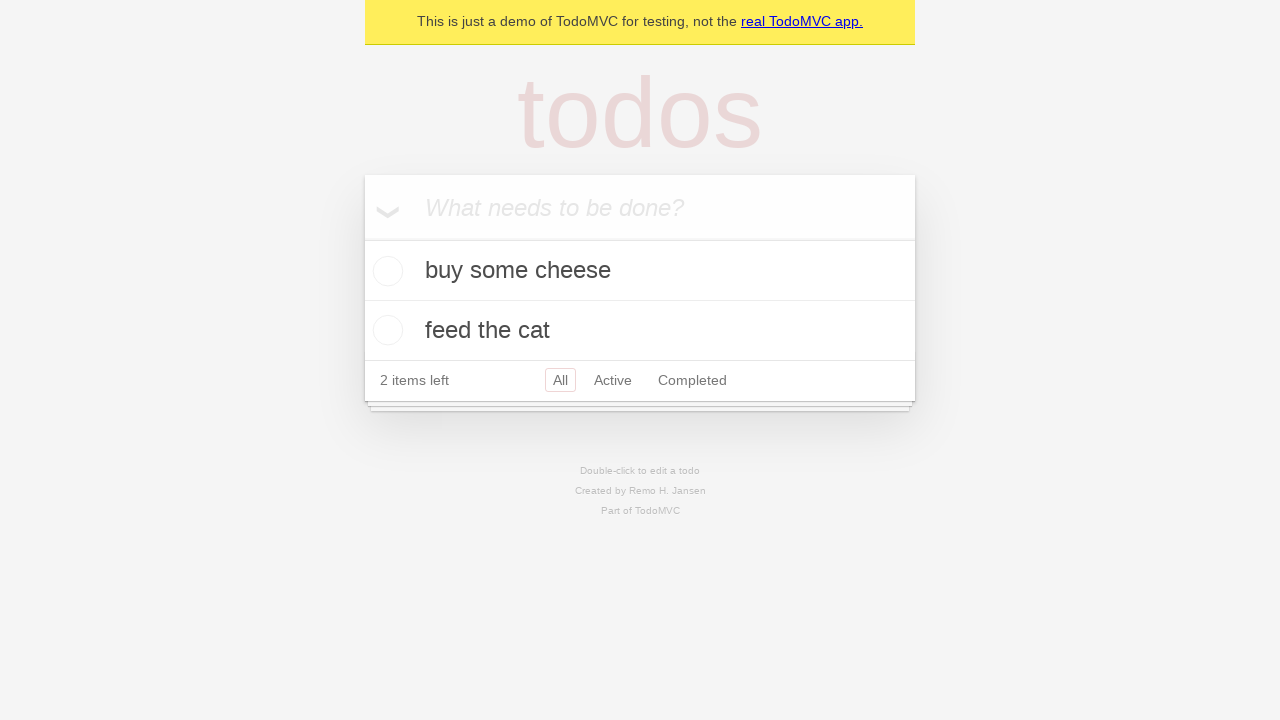

Filled new todo input with 'book a doctors appointment' on .new-todo
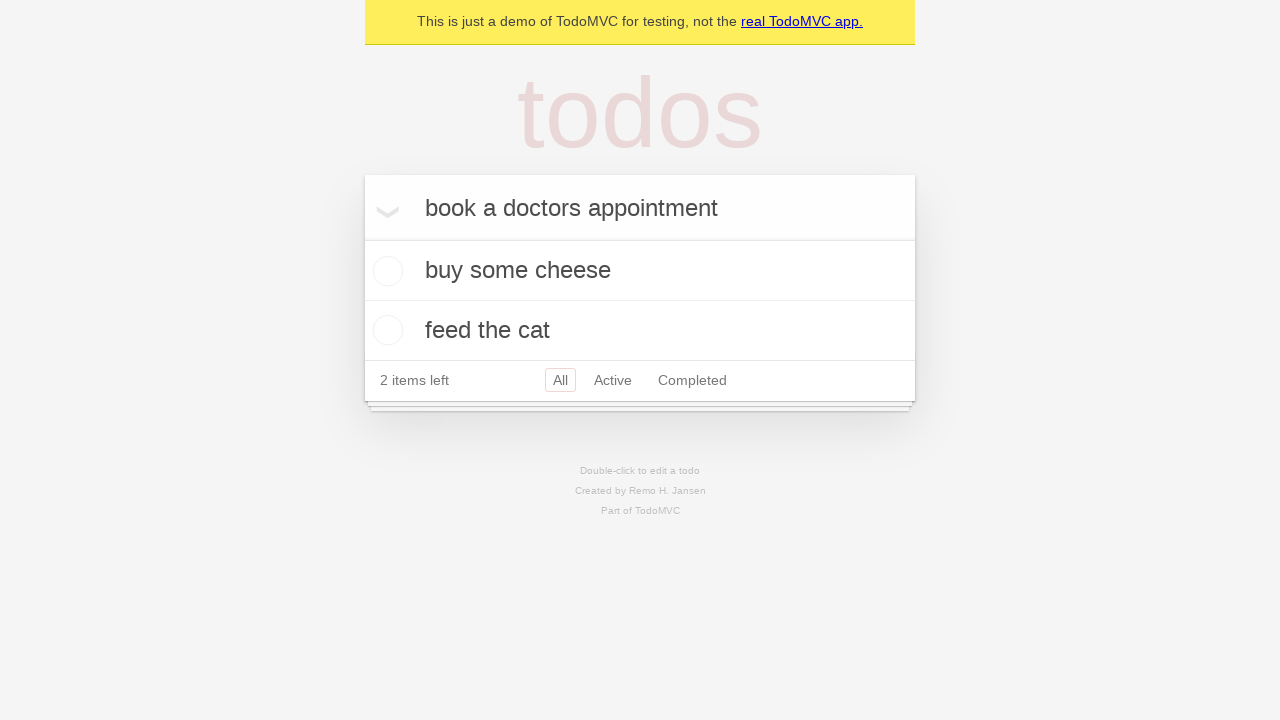

Pressed Enter to create third todo on .new-todo
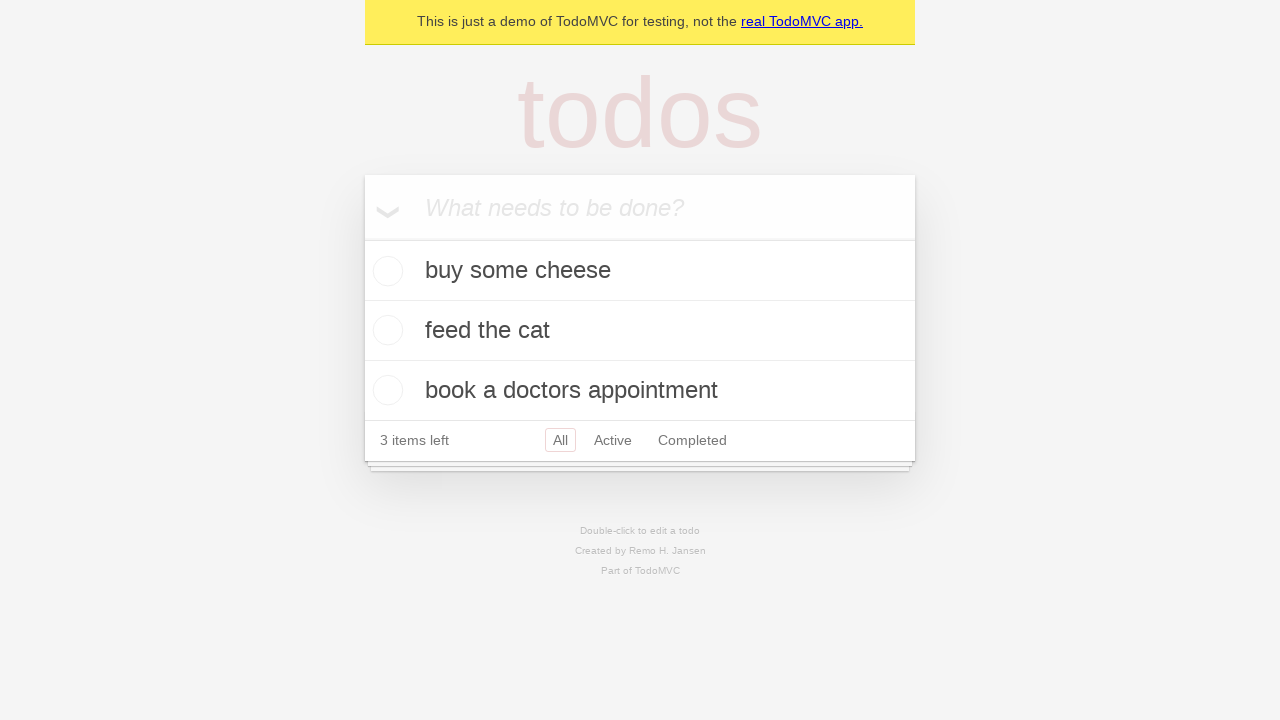

Double-clicked second todo to enter edit mode at (640, 331) on .todo-list li >> nth=1
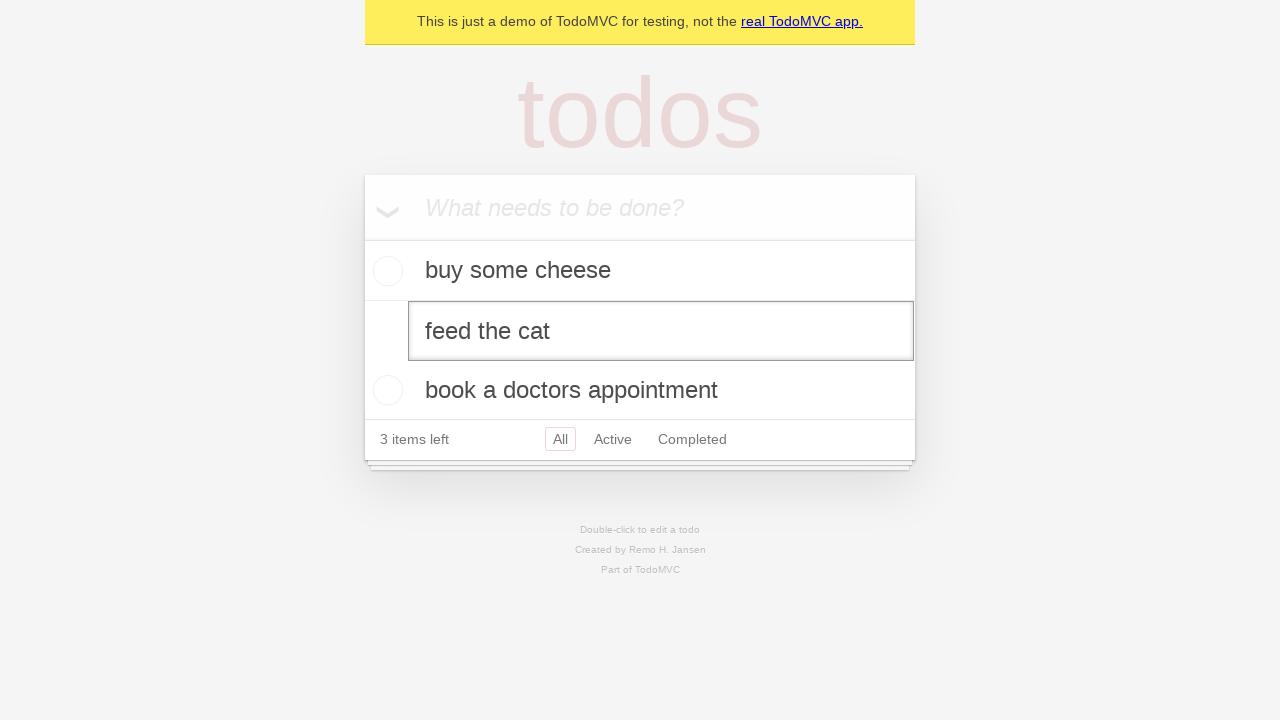

Filled edit field with 'buy some sausages' on .todo-list li >> nth=1 >> .edit
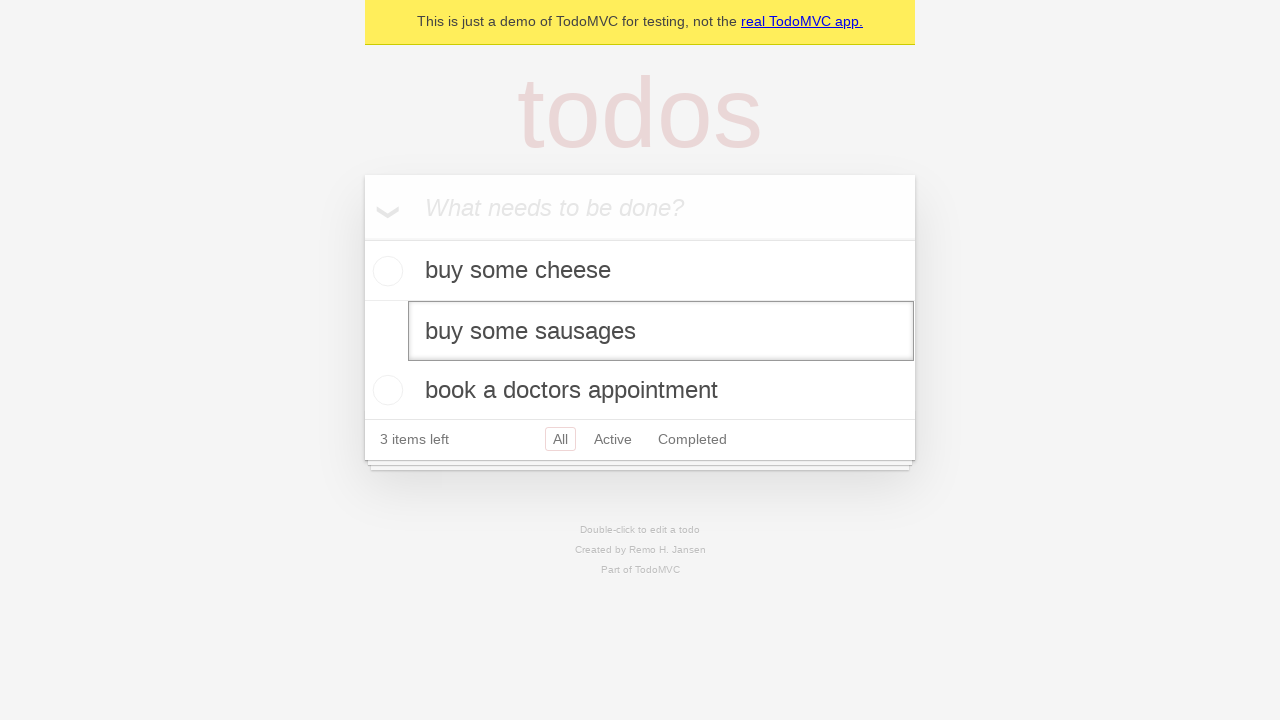

Pressed Enter to confirm todo edit on .todo-list li >> nth=1 >> .edit
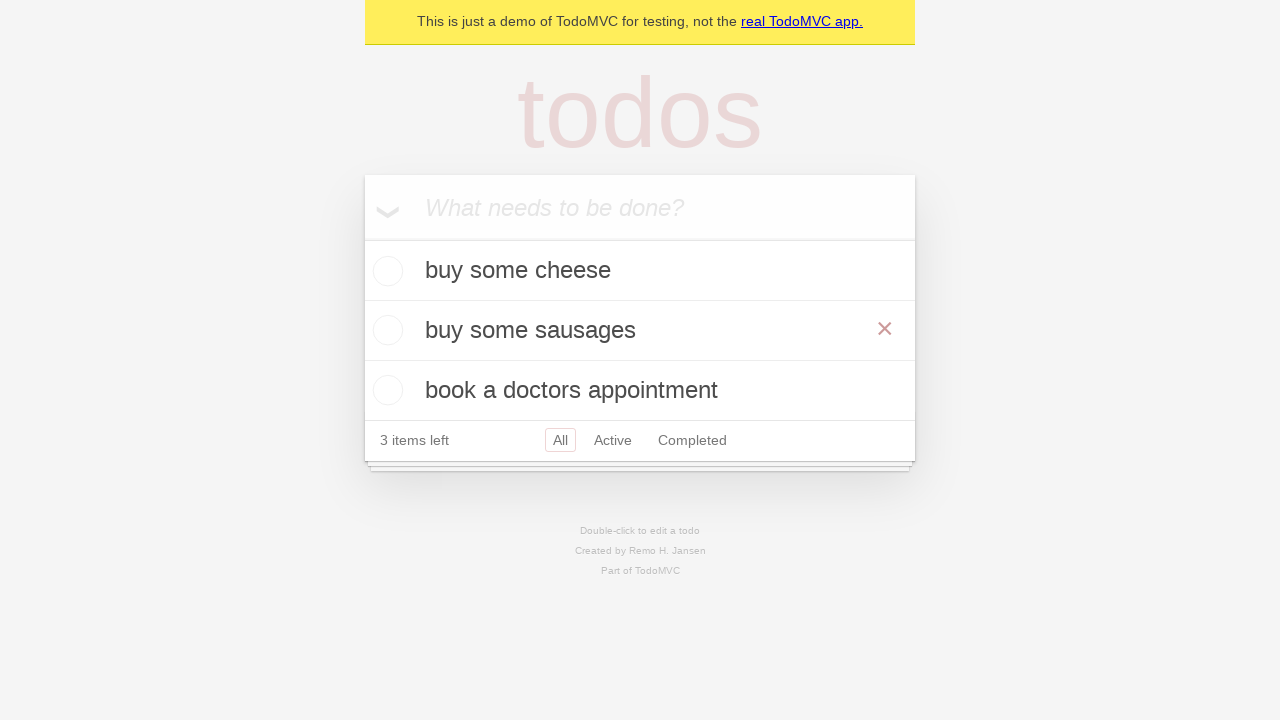

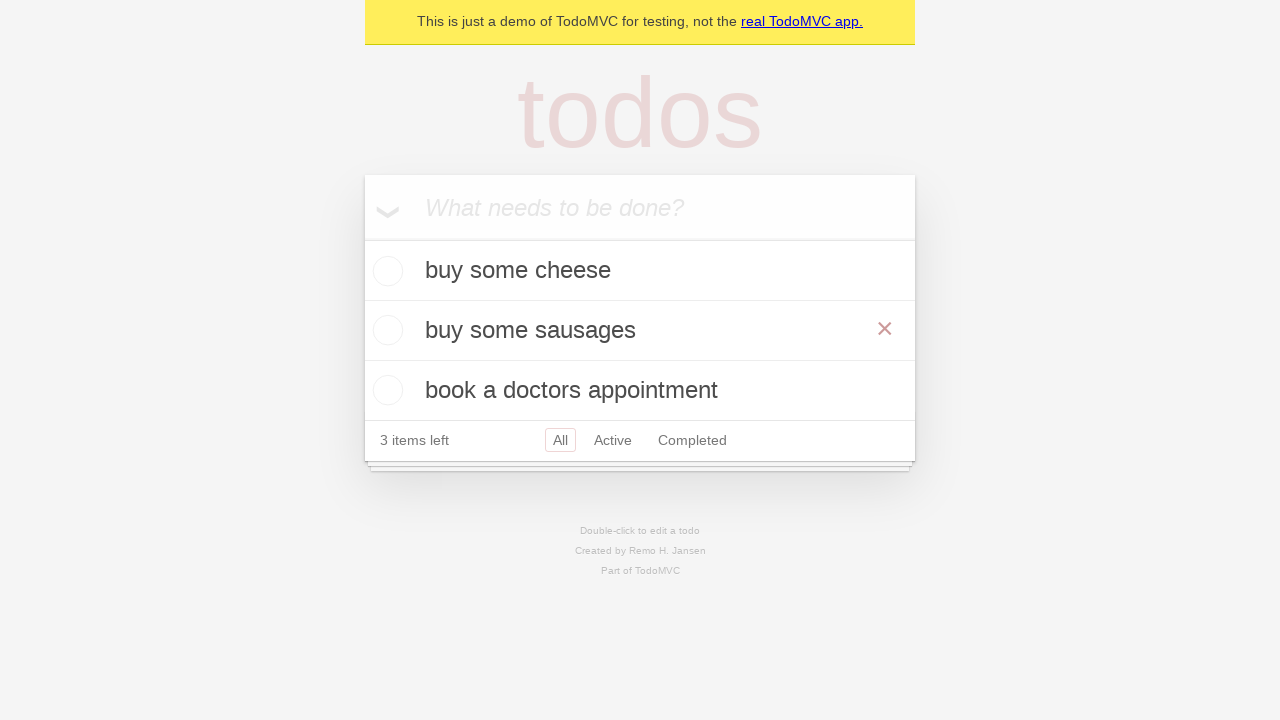